Navigates to Angular documentation website and verifies the page title is retrieved

Starting URL: https://angular.io/

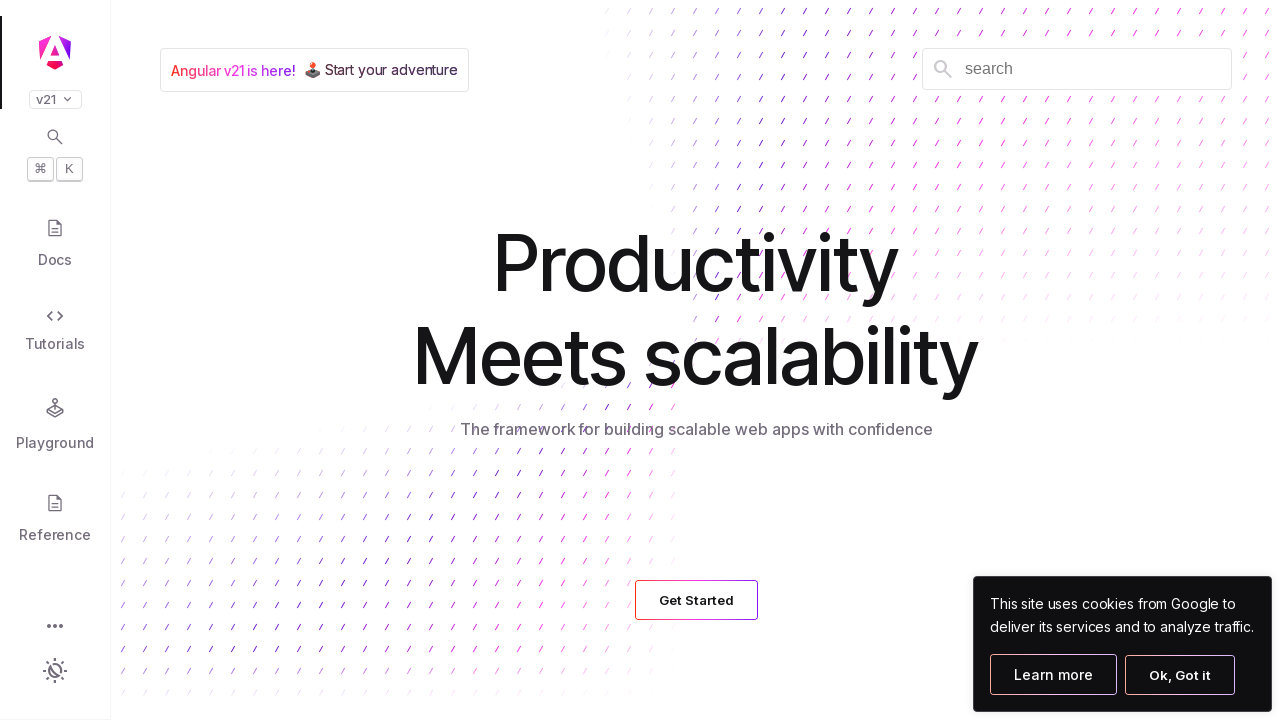

Navigated to Angular documentation website
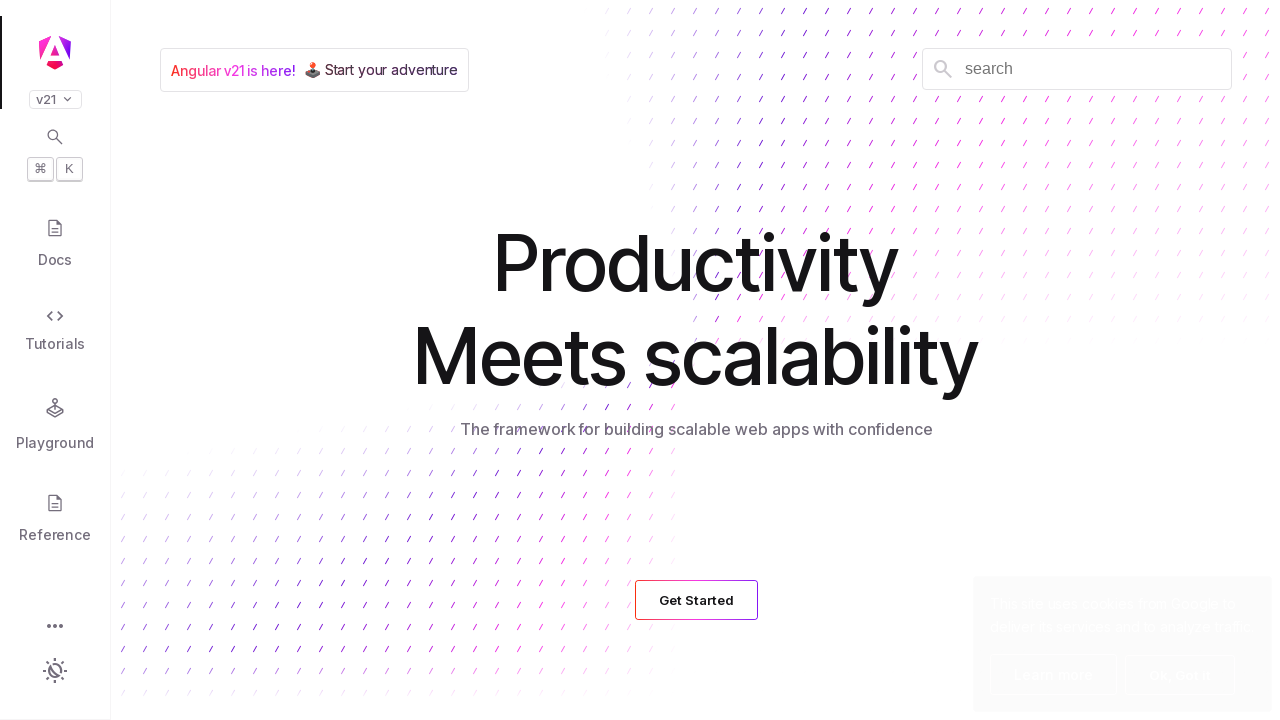

Retrieved page title: Home • Angular
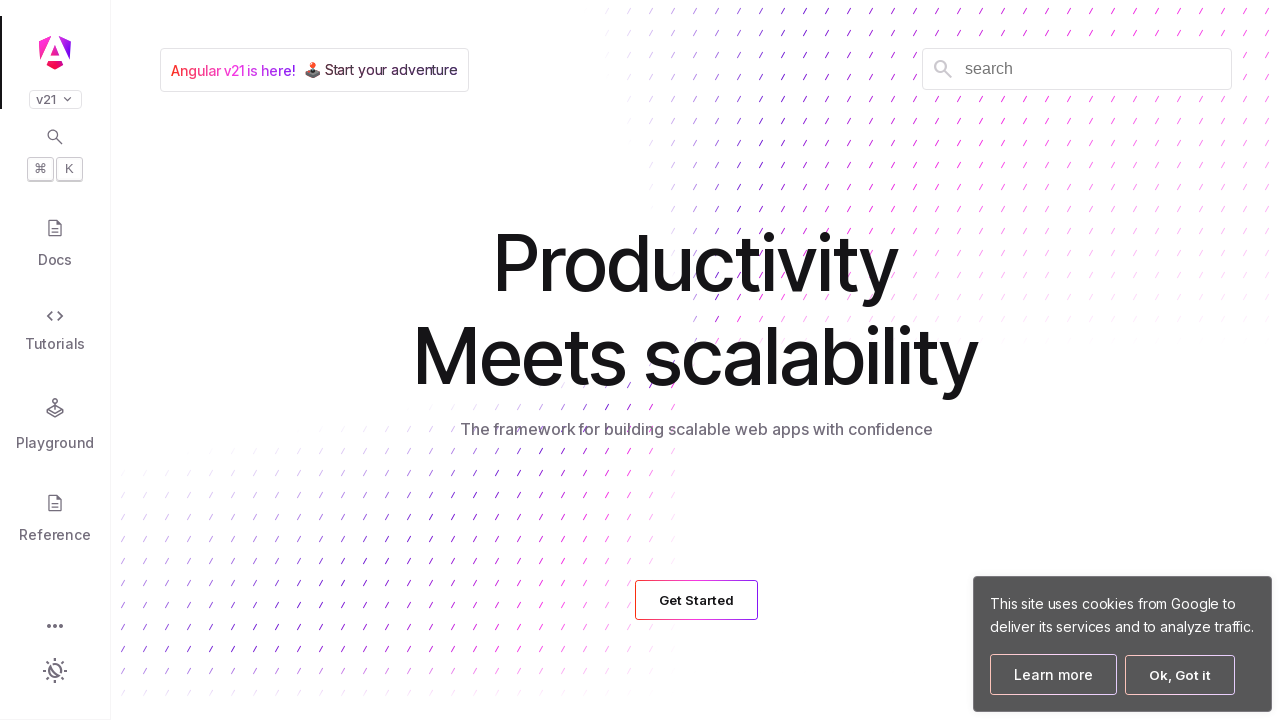

Printed page title to console
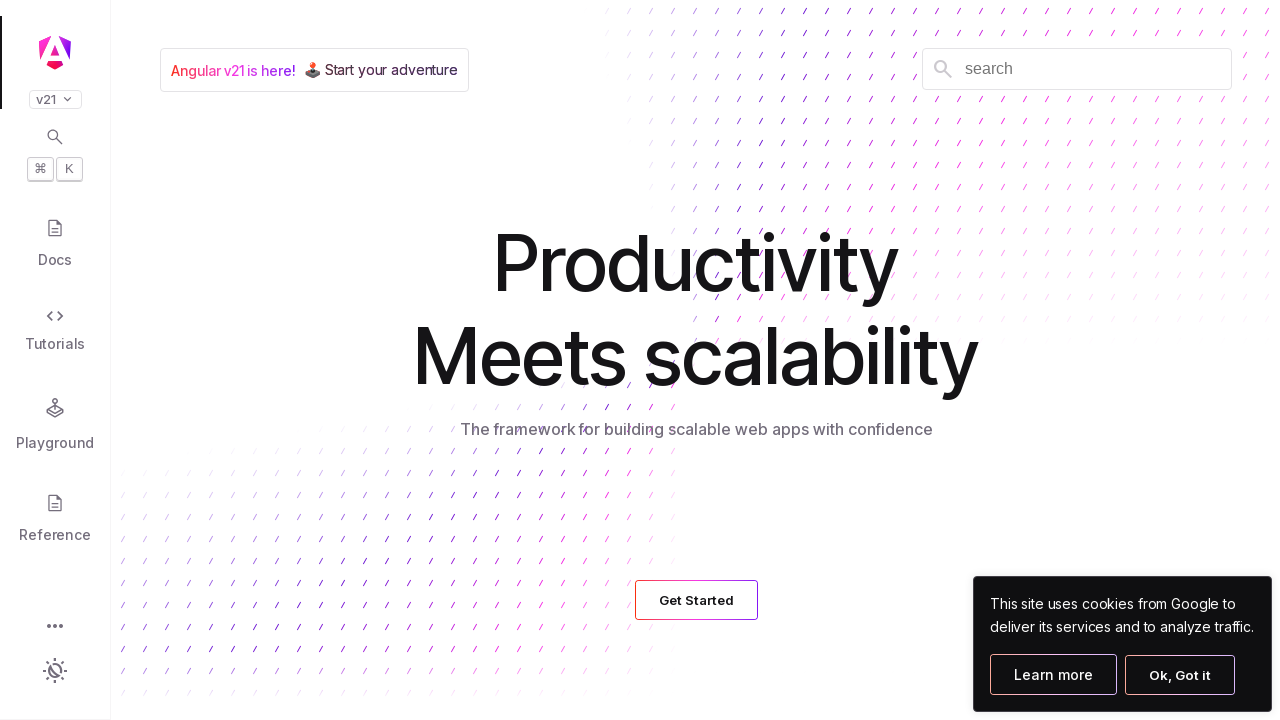

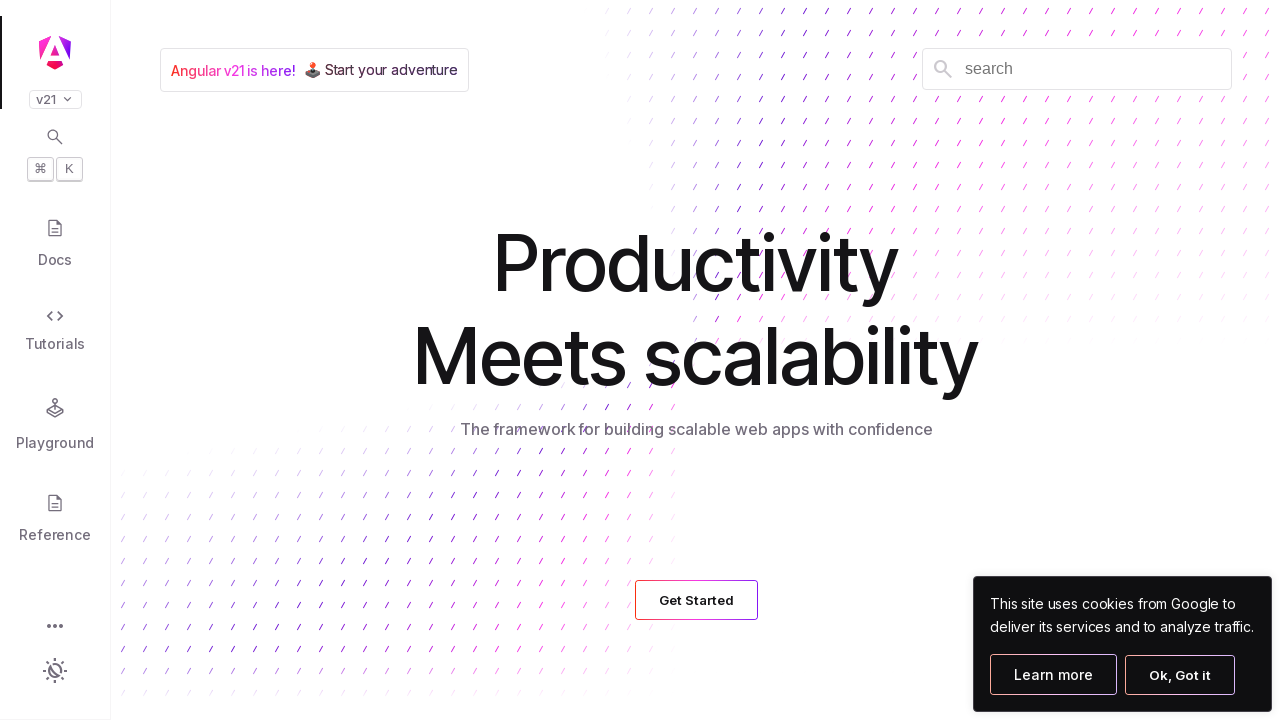